Tests dynamic controls including checkbox removal/addition and input field enabling/disabling

Starting URL: http://the-internet.herokuapp.com/

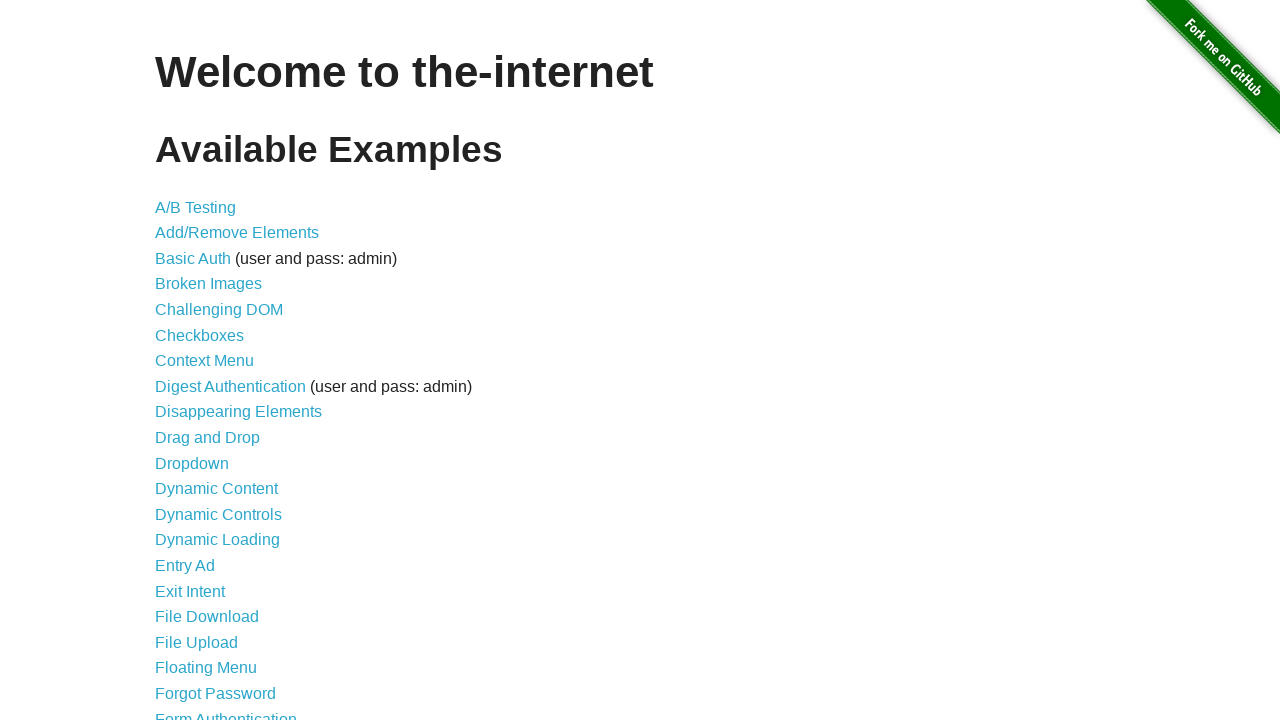

Clicked on Dynamic Controls link at (218, 514) on text='Dynamic Controls'
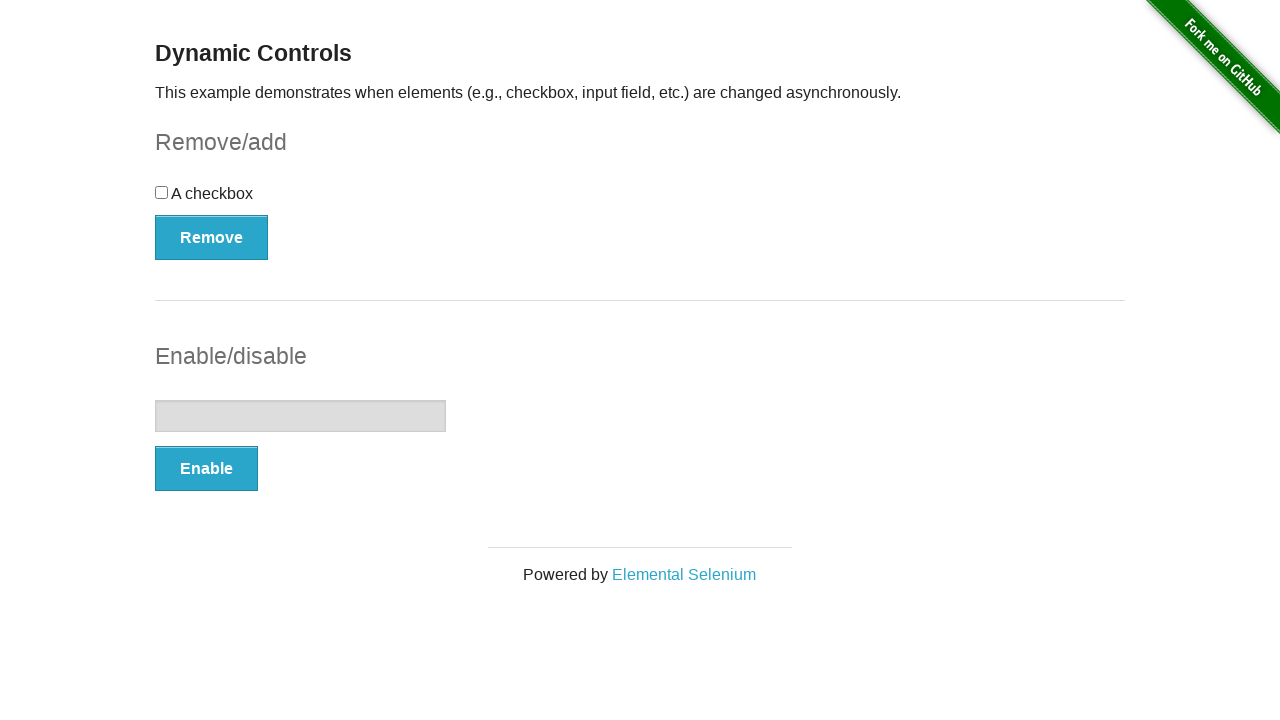

Clicked the checkbox at (162, 192) on input[type='checkbox']
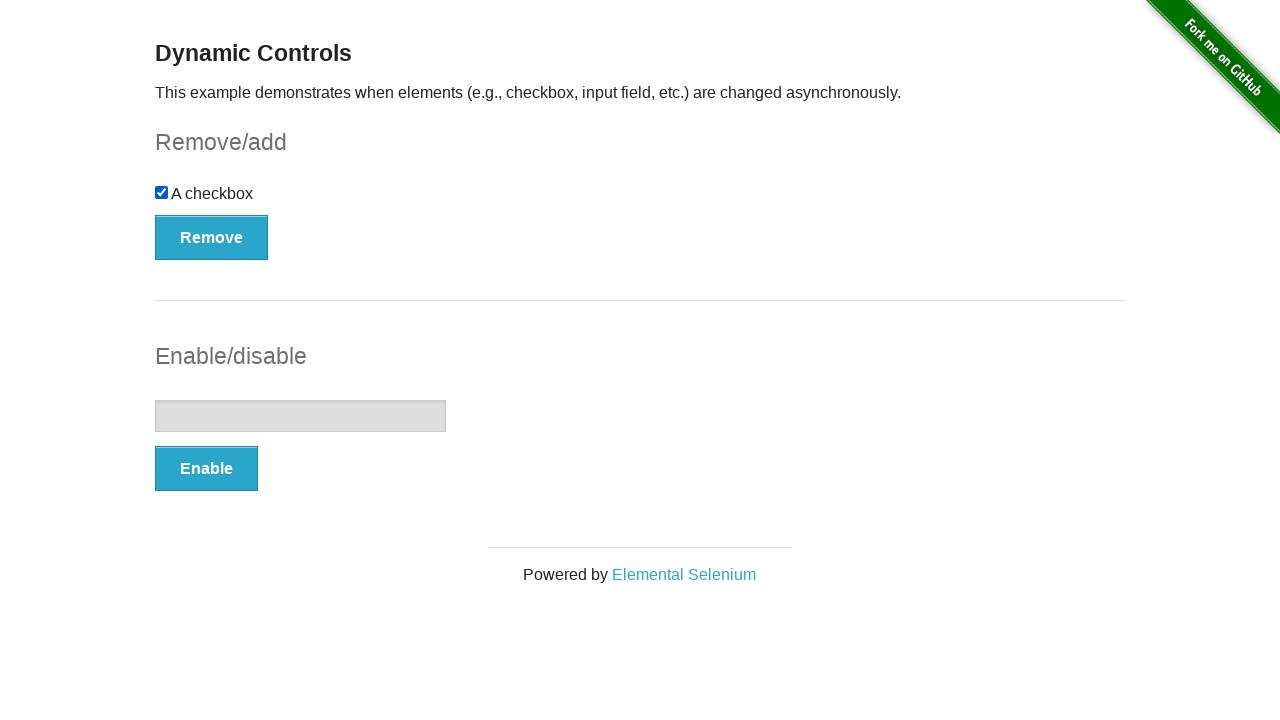

Clicked Remove button to remove checkbox at (212, 237) on button:has-text('Remove')
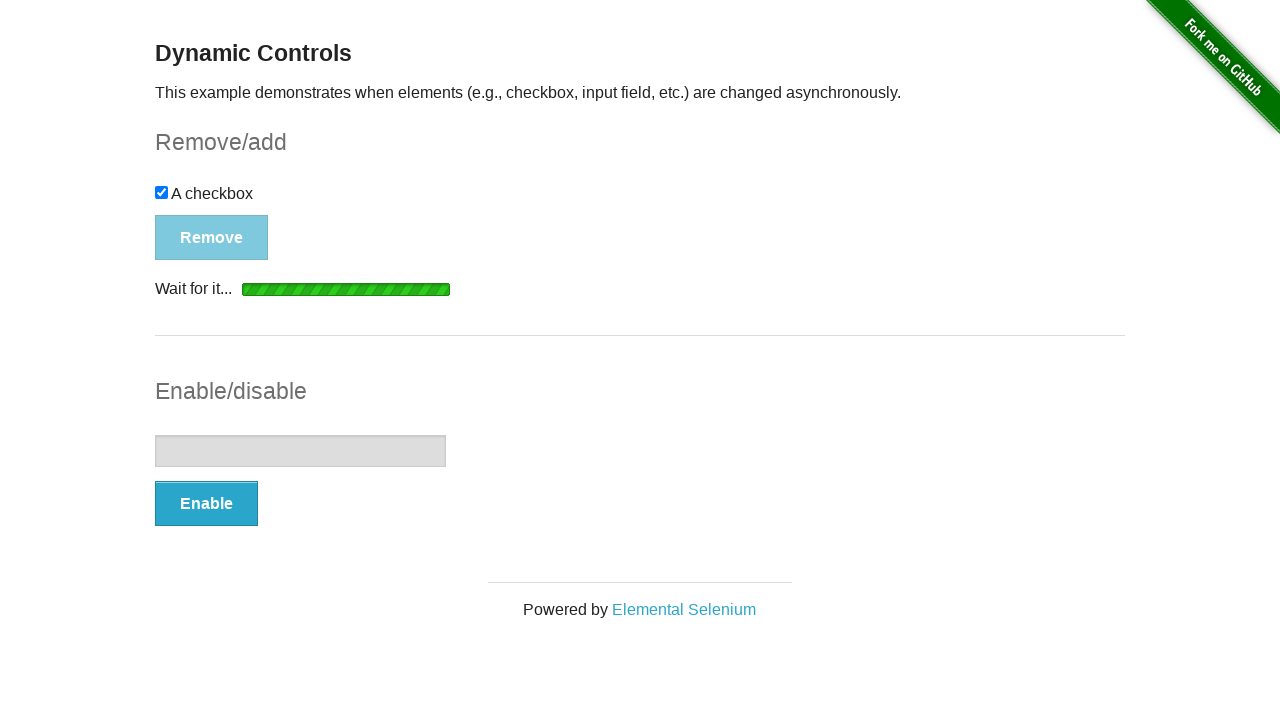

Checkbox removal confirmed with 'It's gone!' message
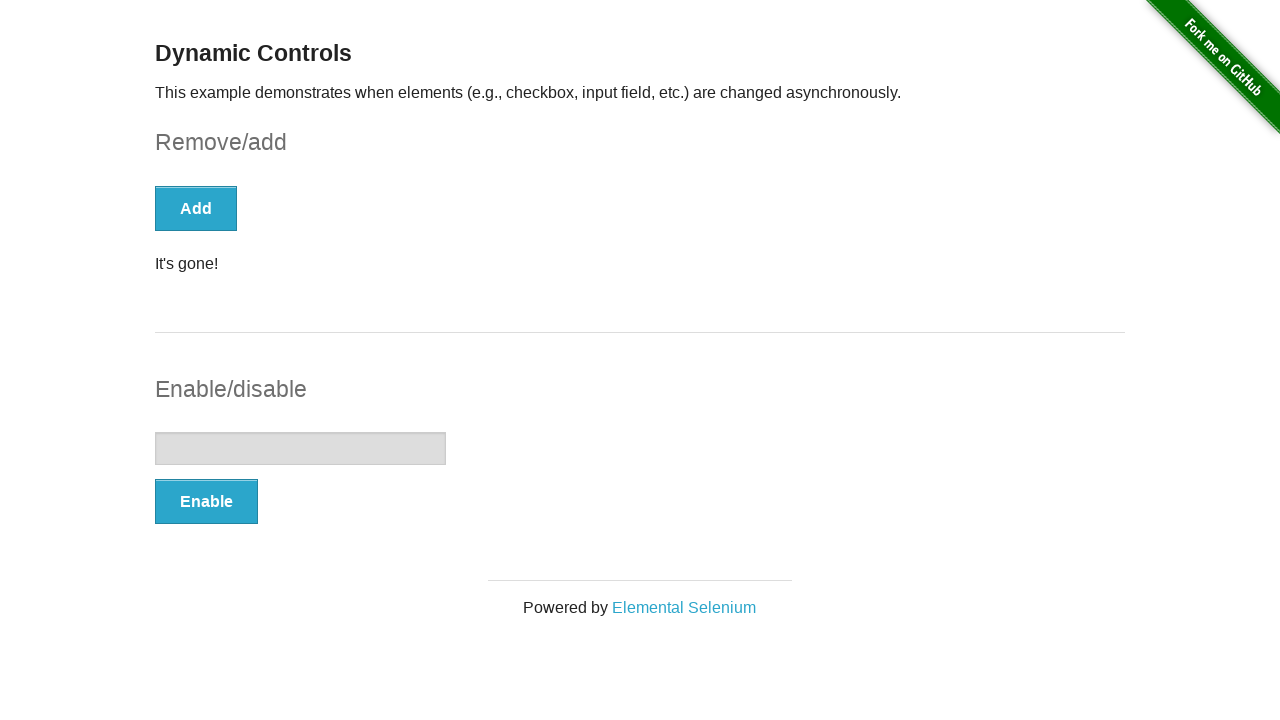

Clicked Add button to restore checkbox at (196, 208) on #checkbox-example button
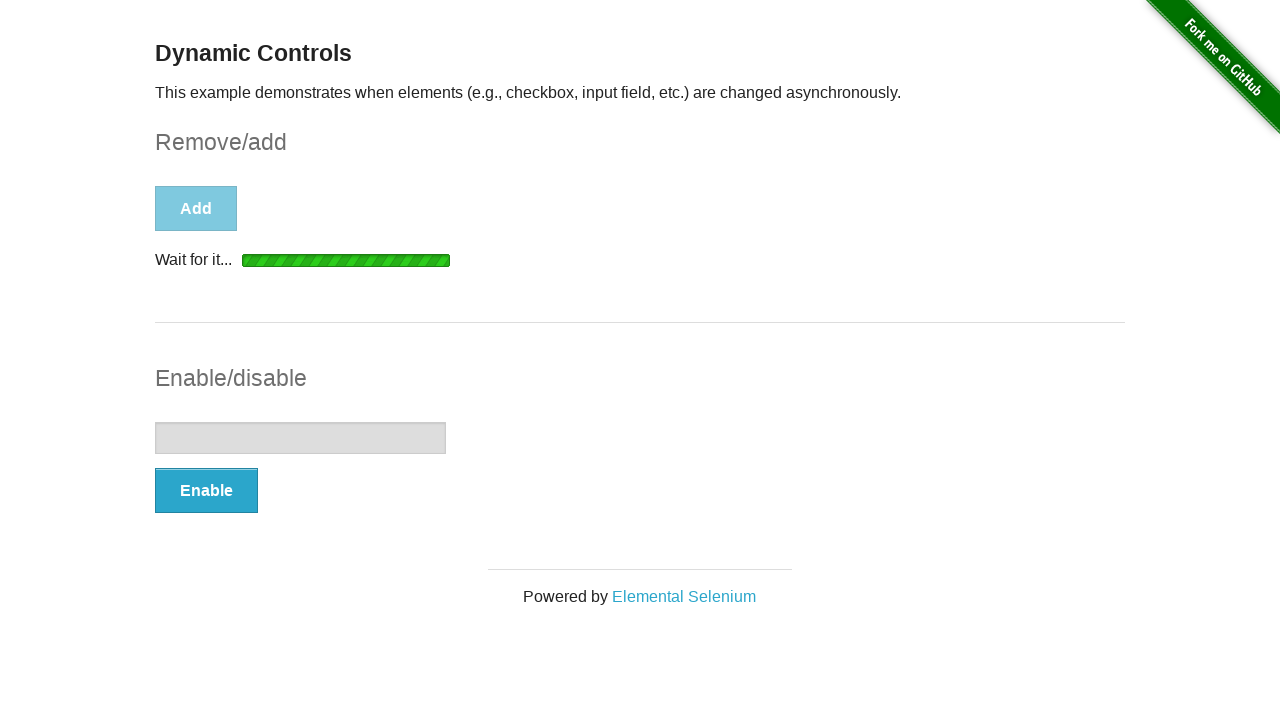

Checkbox restoration confirmed with 'It's back!' message
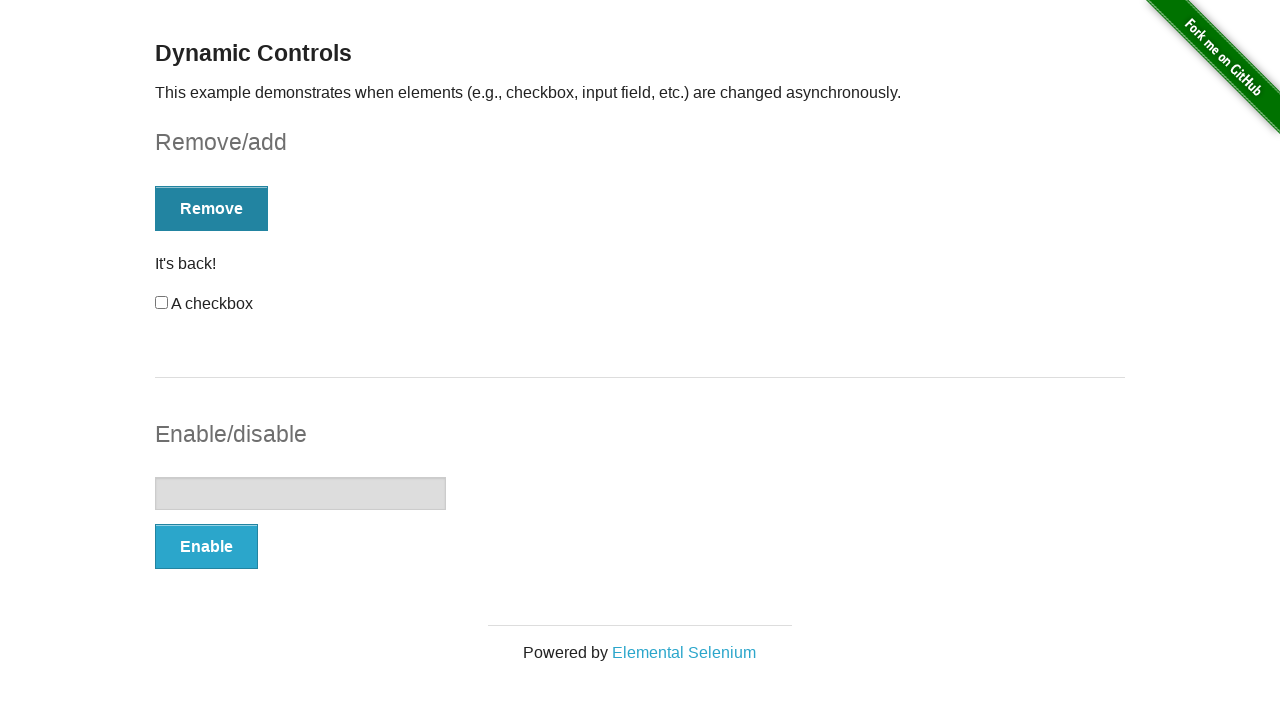

Clicked the restored checkbox at (162, 303) on #checkbox-example input[type='checkbox']
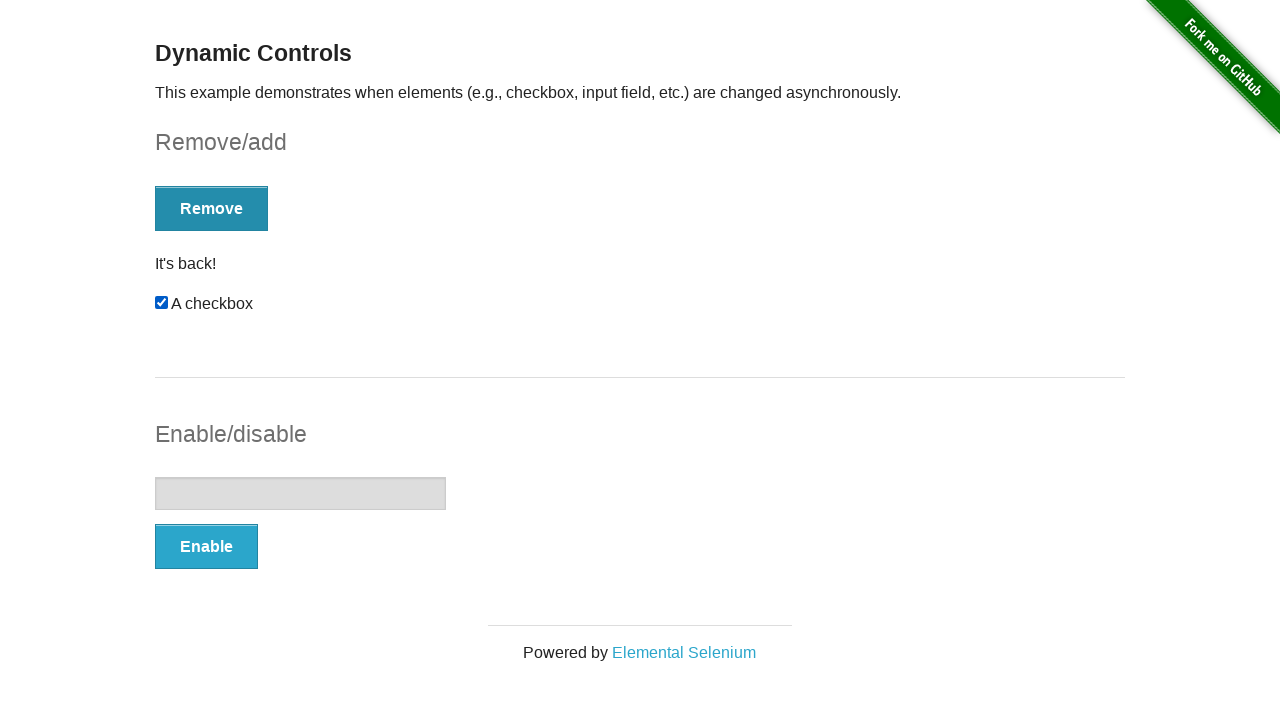

Clicked Enable button for input field at (206, 546) on #input-example button
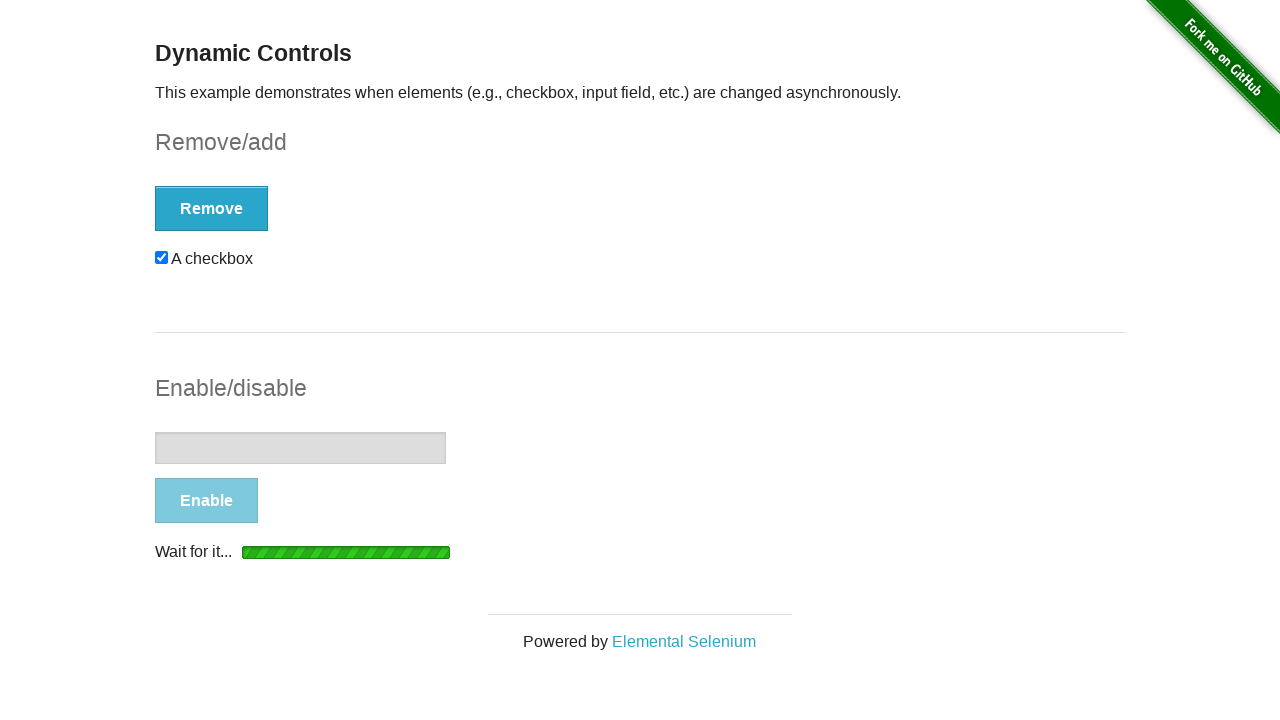

Input field enabled with 'It's enabled!' message
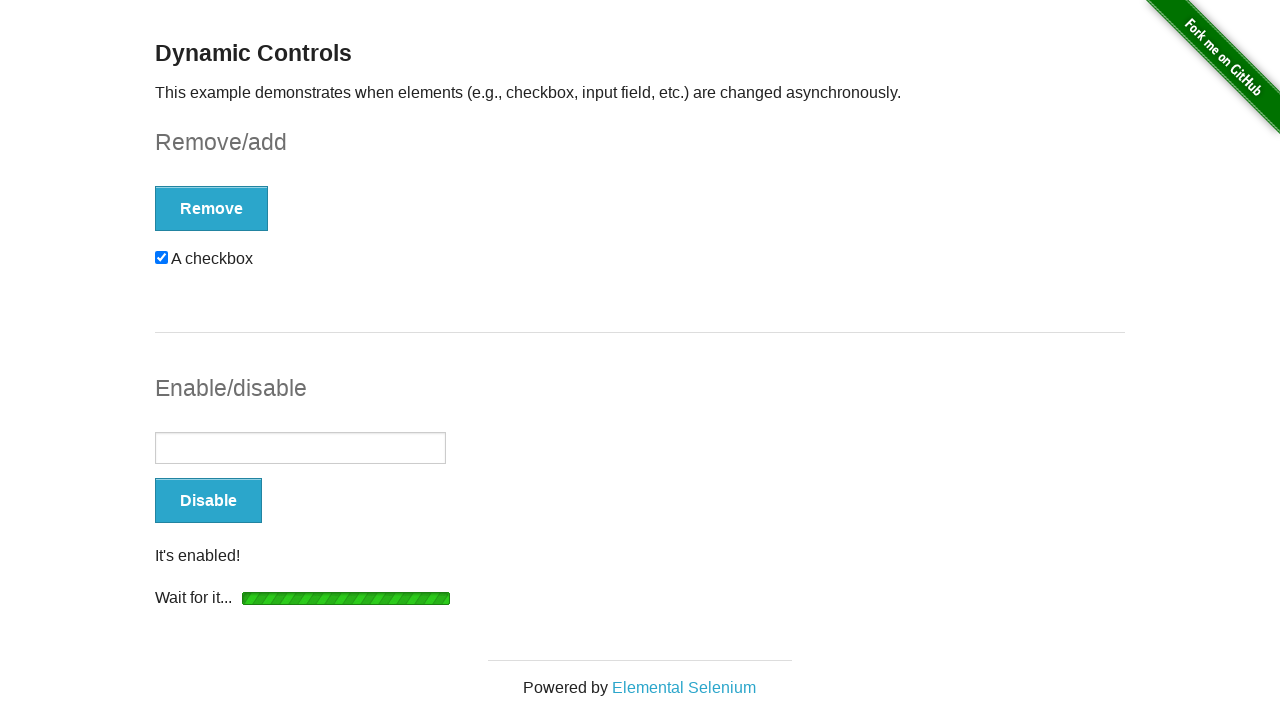

Typed 'Hello World!' in the enabled input field on #input-example input
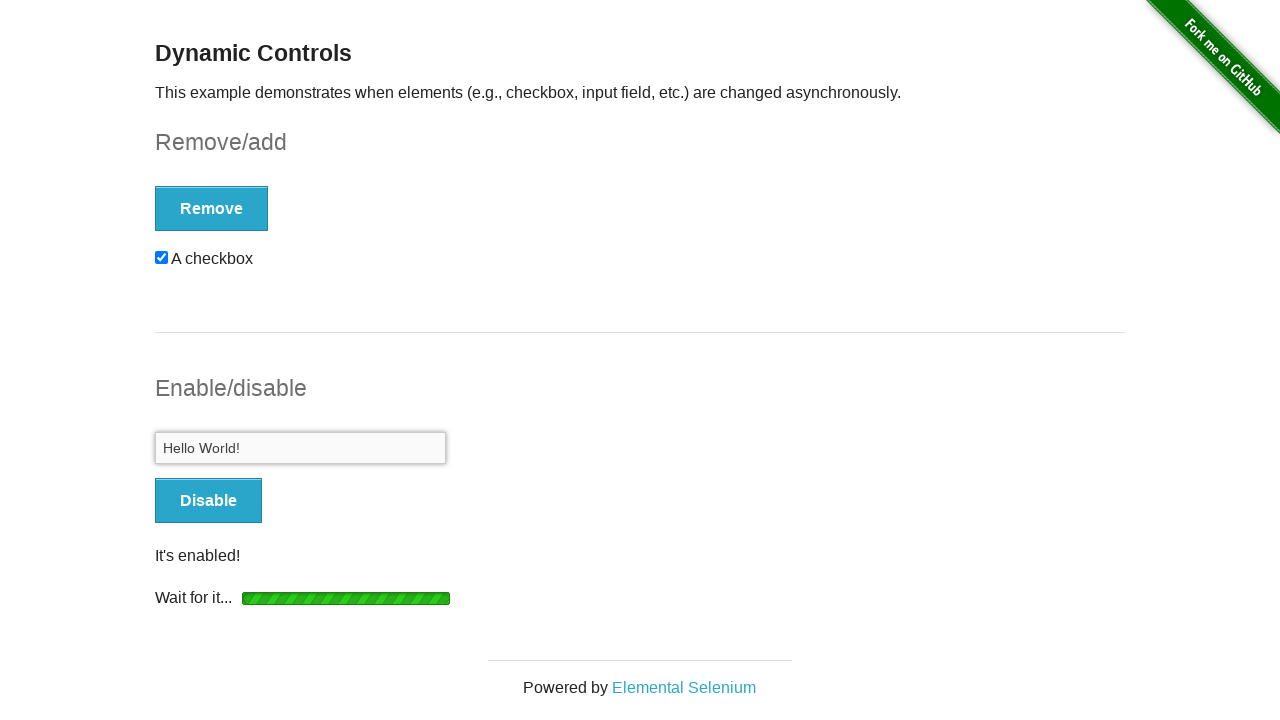

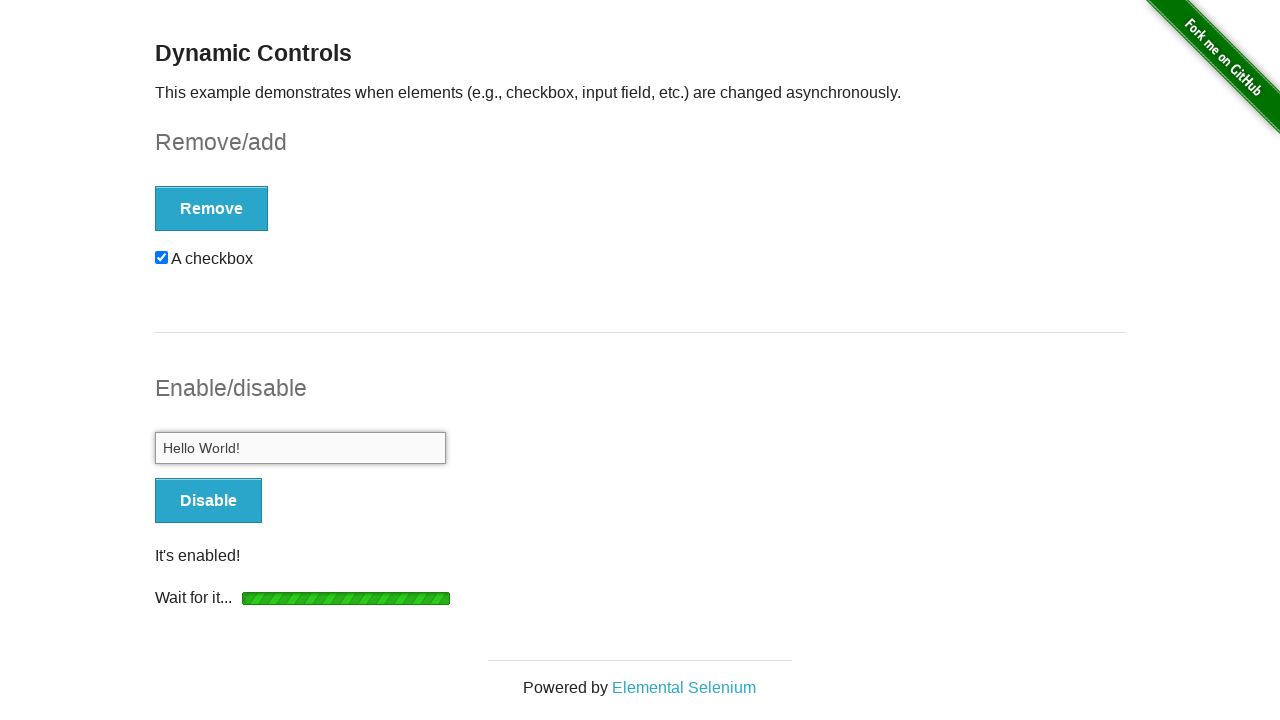